Fills out form fields on a test form page including user ID, password, and credit card type selection

Starting URL: https://www.roboform.com/filling-test-all-fields

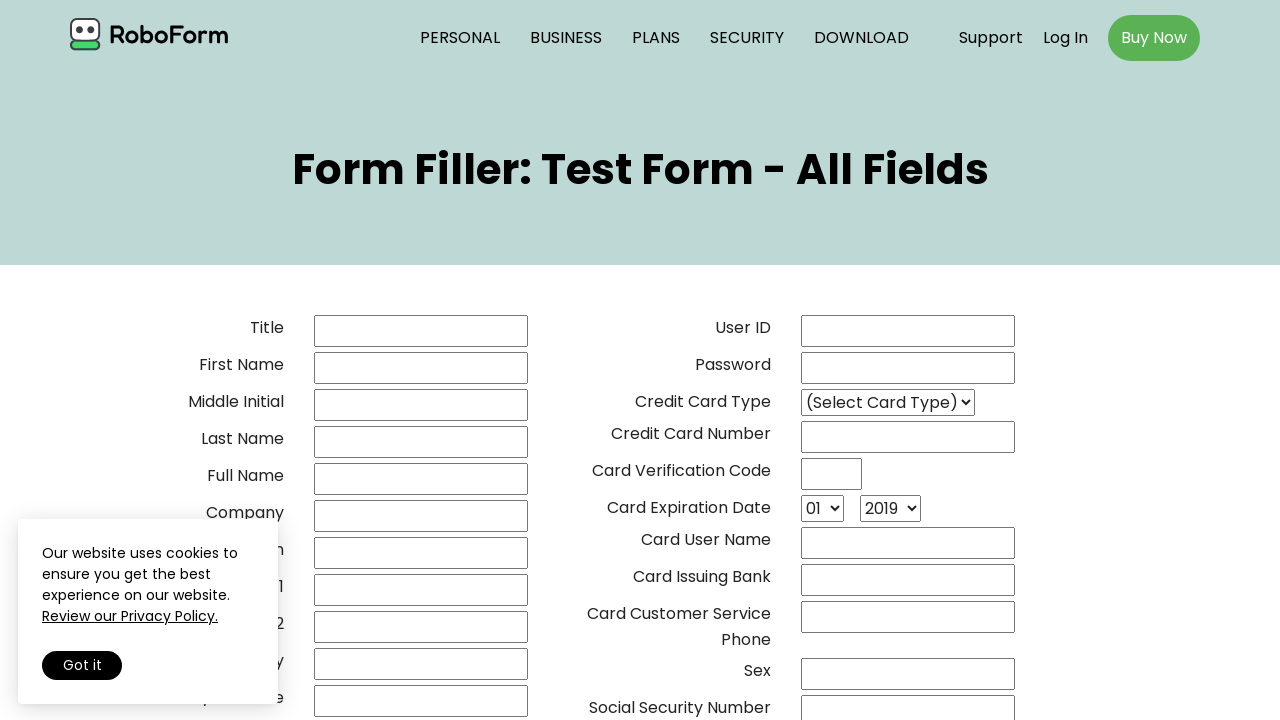

Filled user ID field with 'Usuario Teste' on input[name='30_user_id']
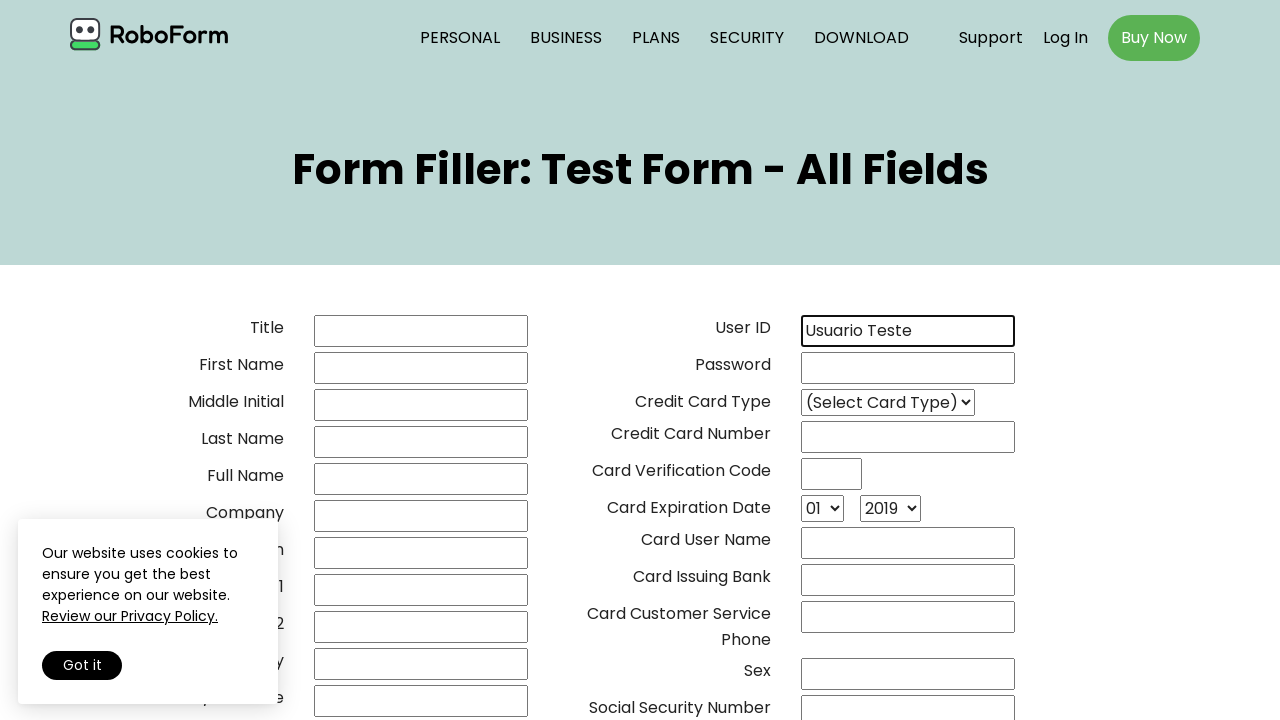

Filled password field with '1234567' on input[name='31password']
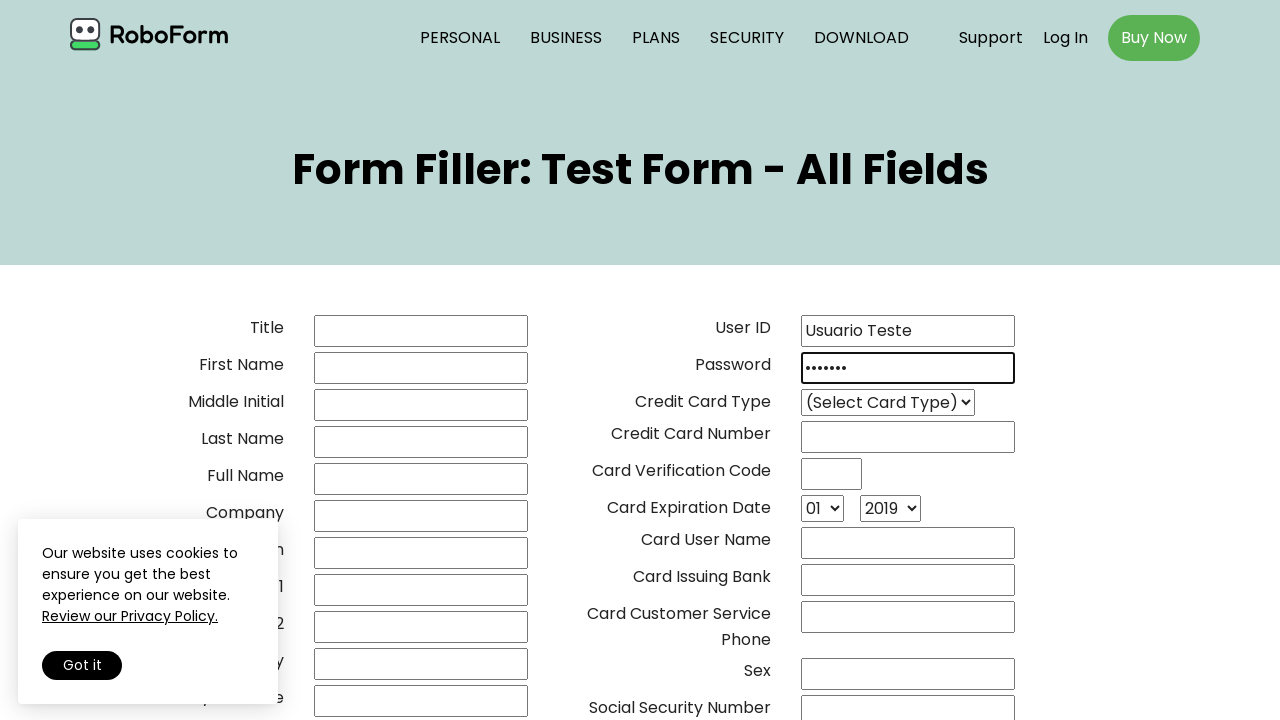

Selected 'American Express' from credit card type dropdown on select[name='40cc__type']
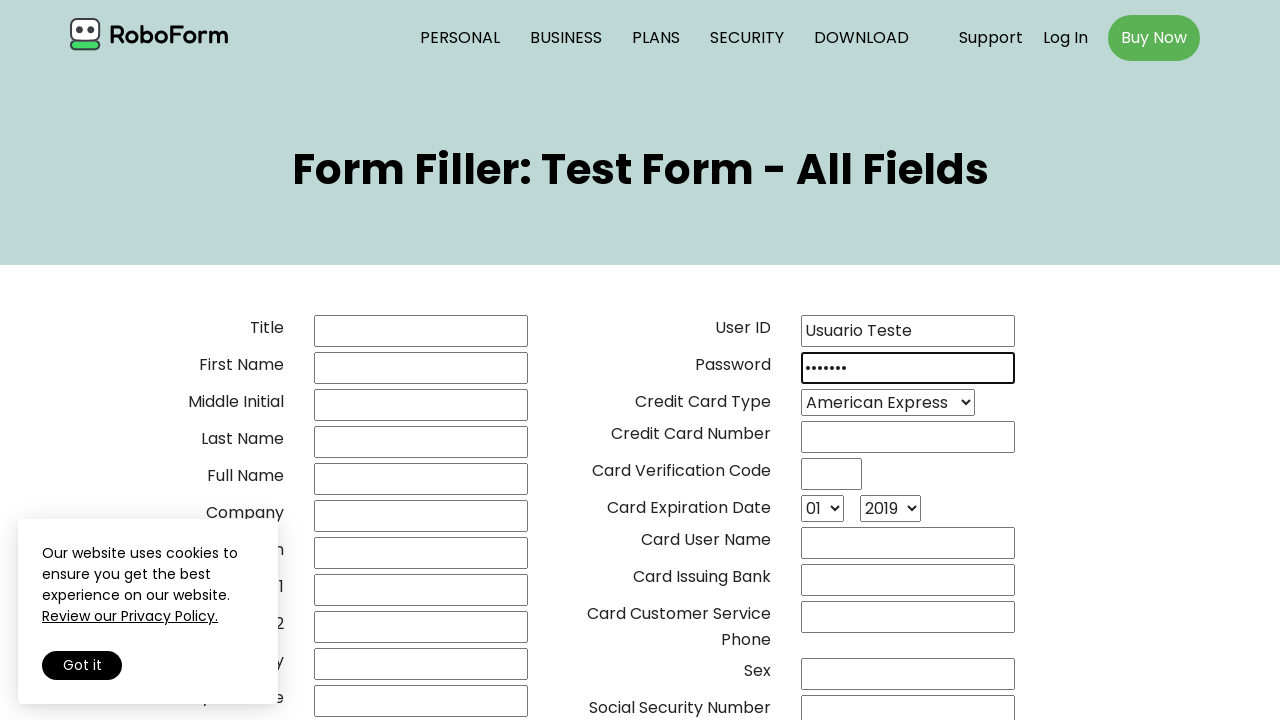

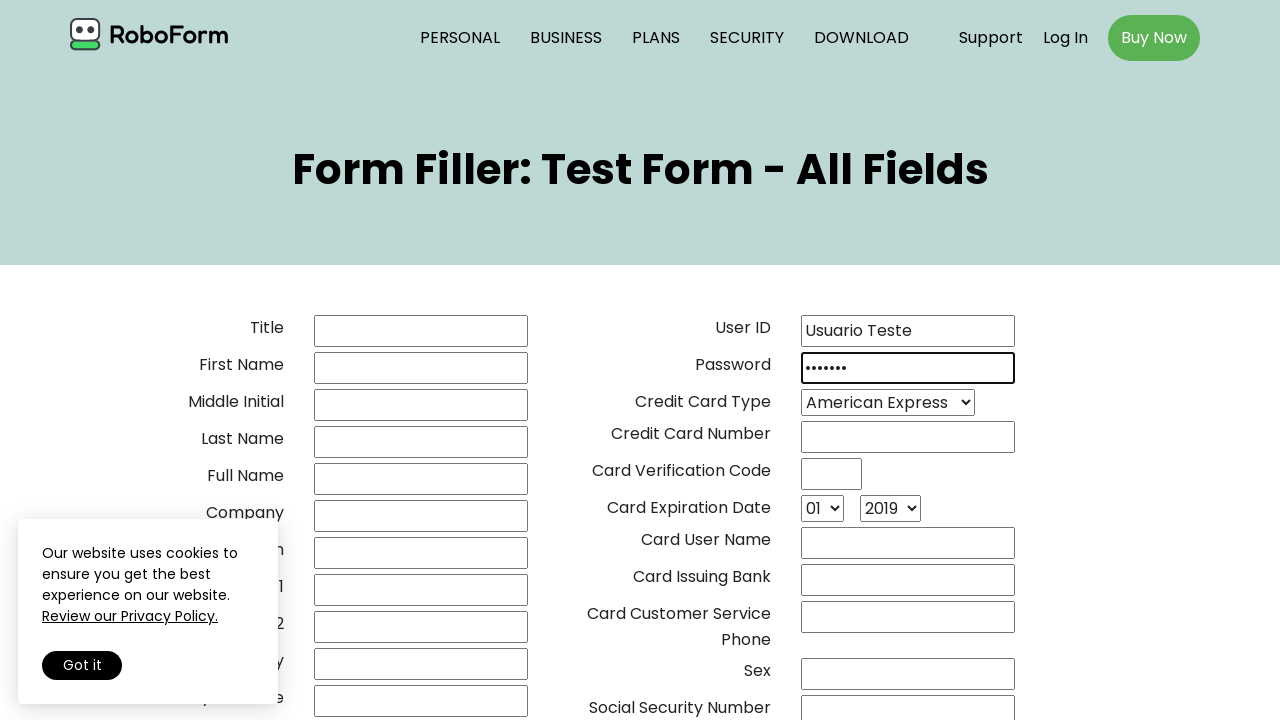